Tests all links in the "Partner With Us" section of PepperFry website by clicking each link and switching back to the main window

Starting URL: https://www.pepperfry.com/

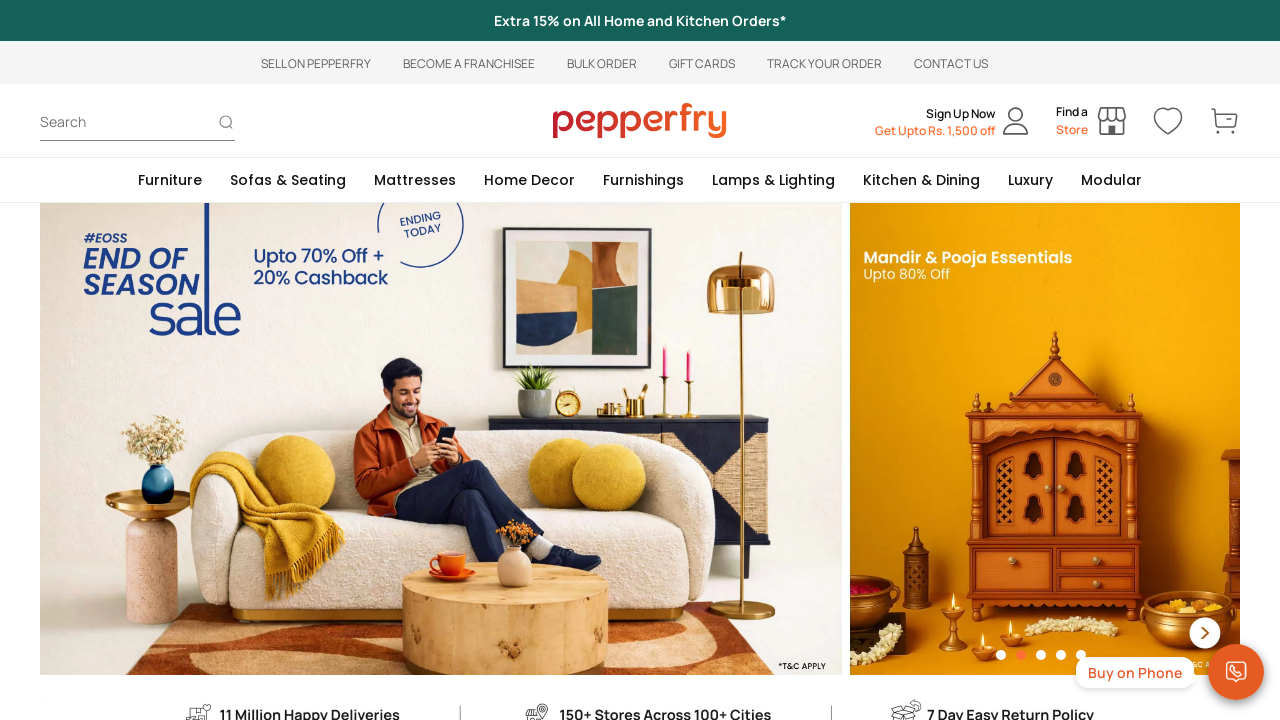

Located the 'Partner With Us' section
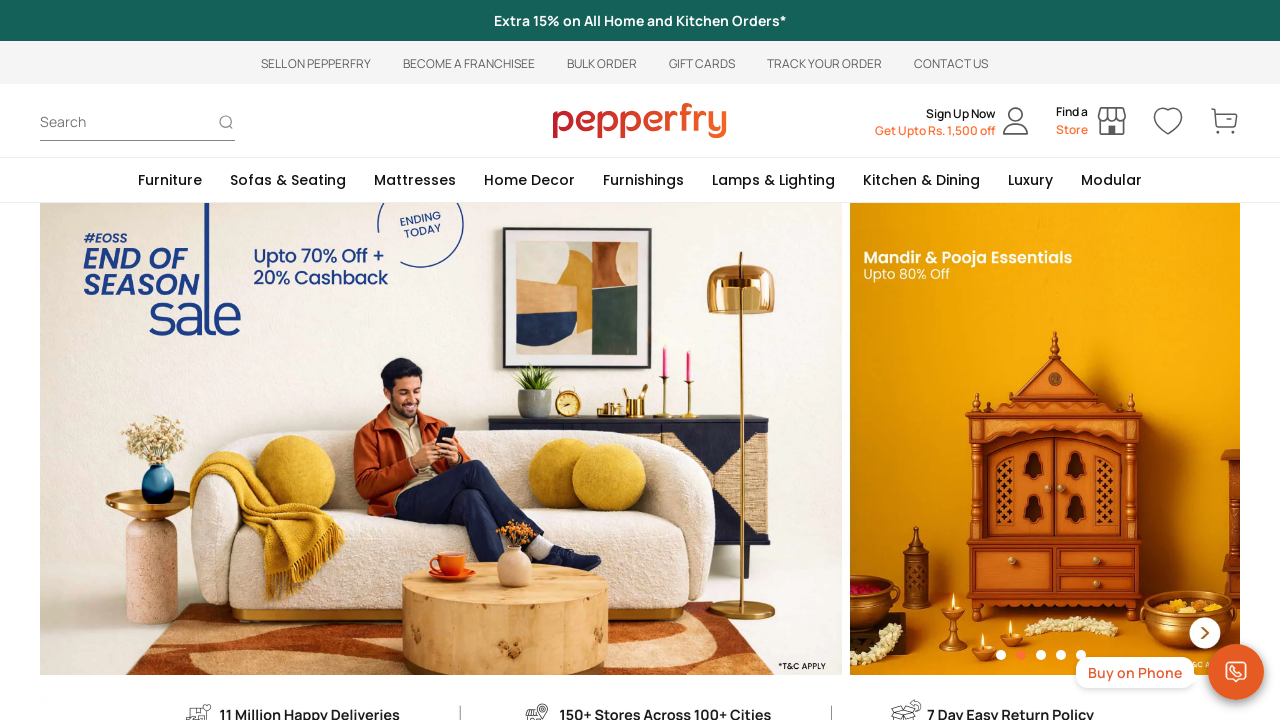

Retrieved all links from 'Partner With Us' section
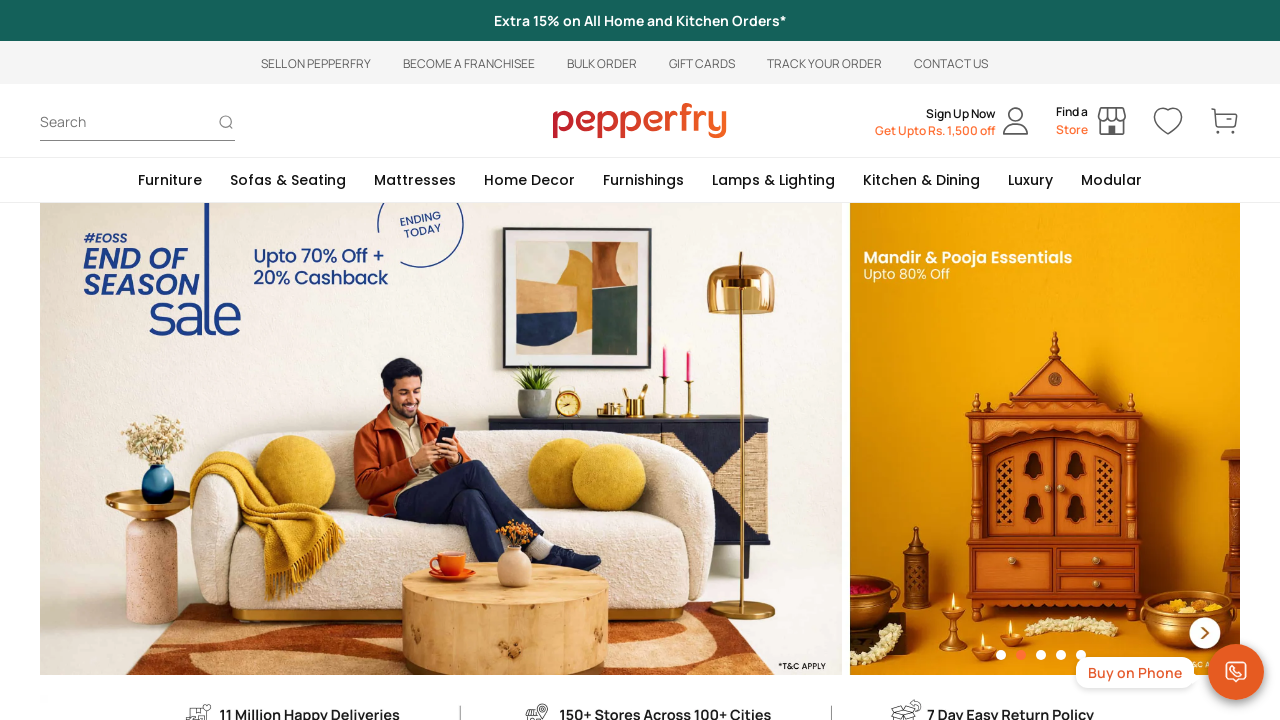

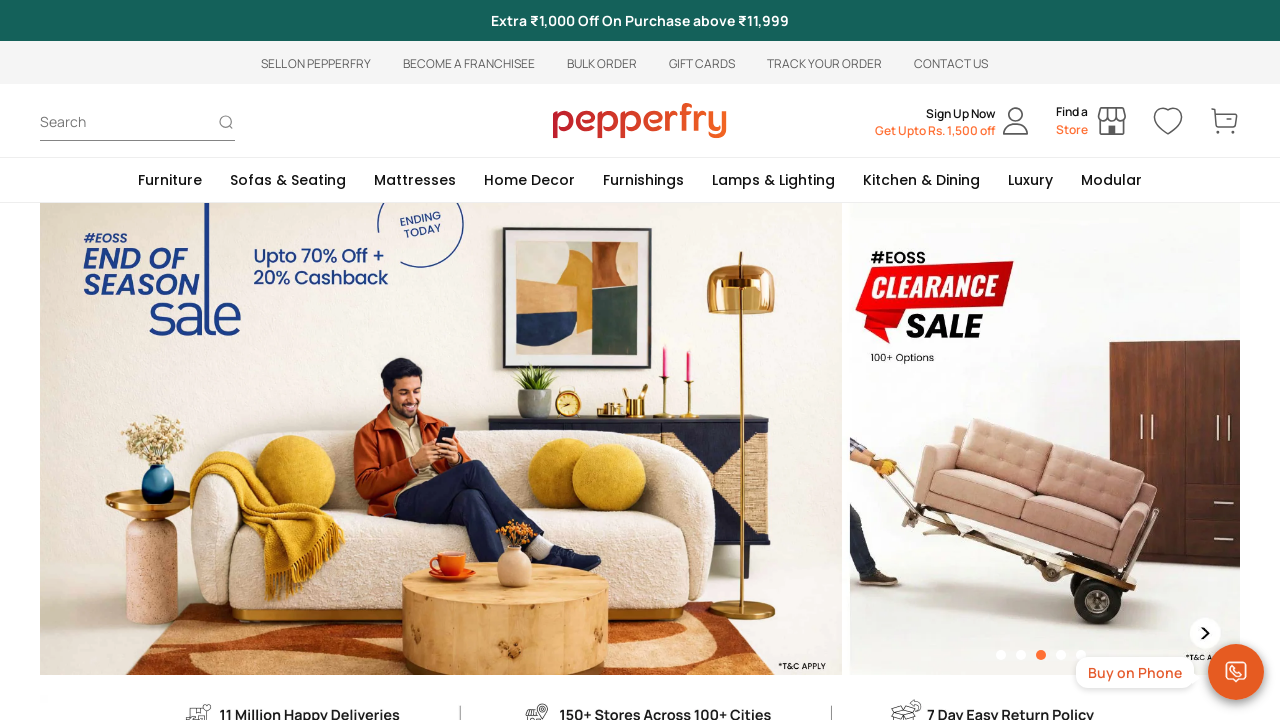